Tests the DemoQA text box form by filling in full name, email, current address, and permanent address fields, then submitting the form.

Starting URL: https://demoqa.com/text-box/

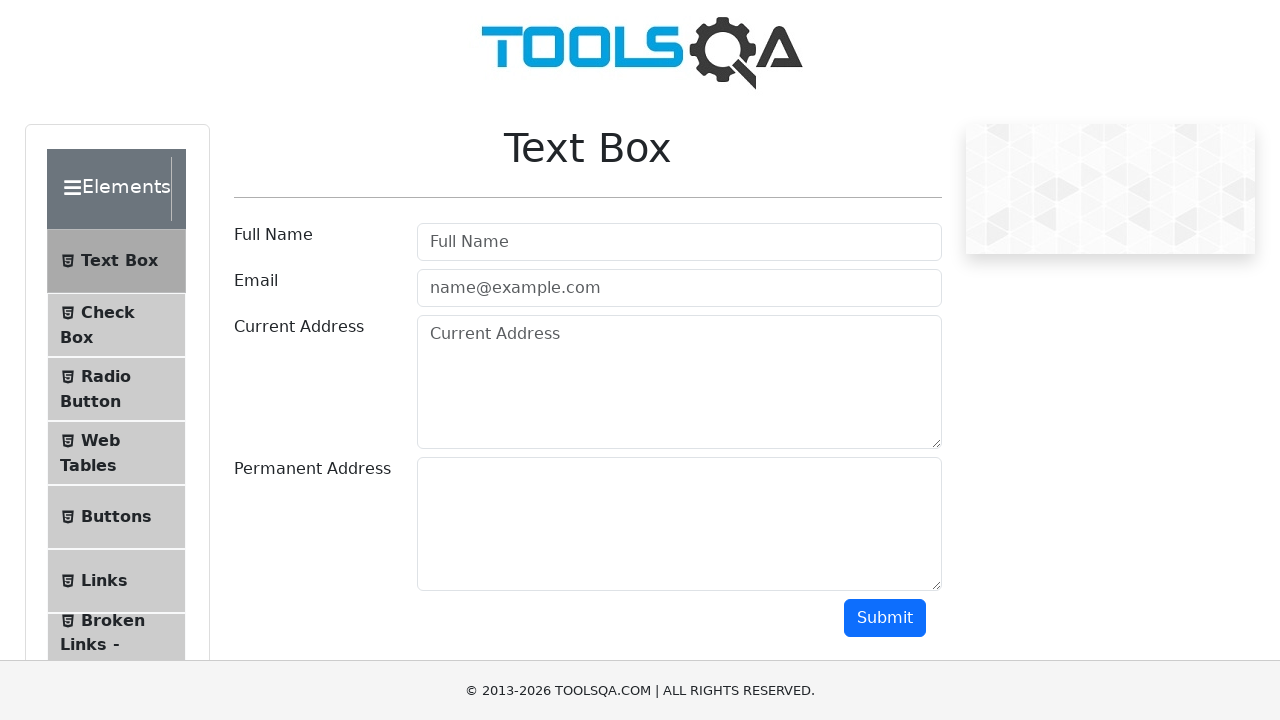

Filled full name field with 'Maria Rodriguez' on #userName
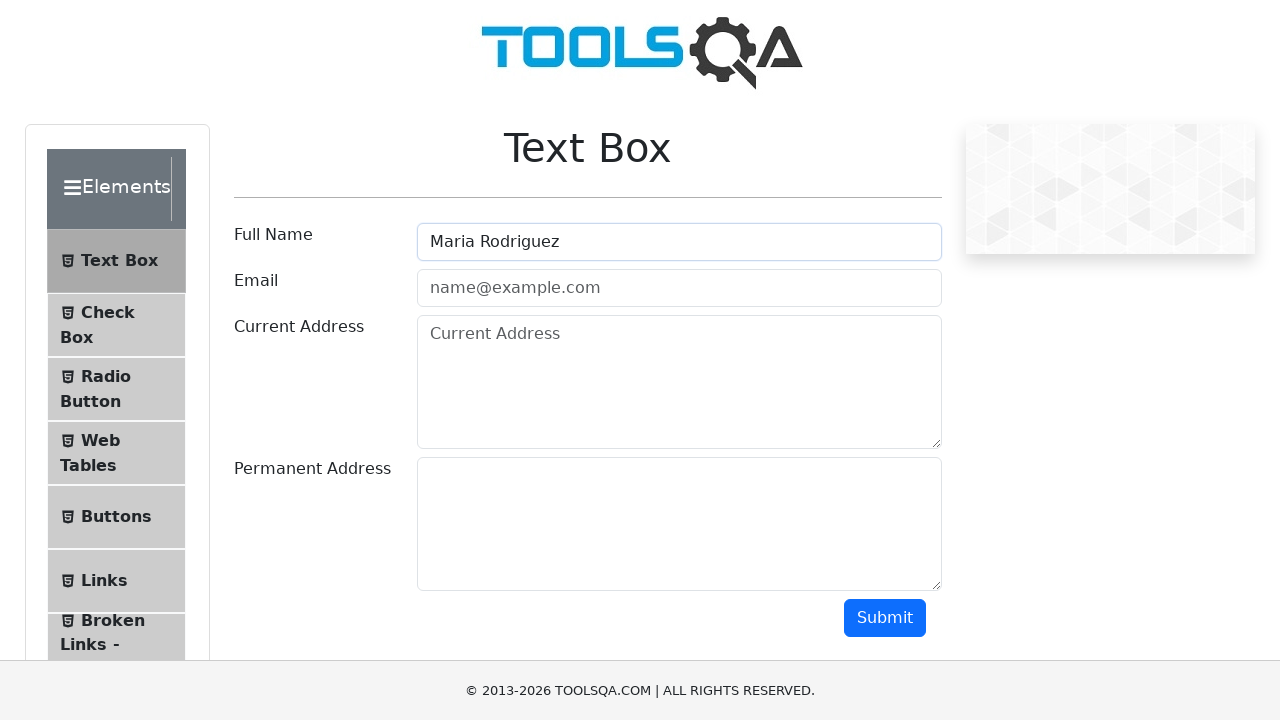

Filled email field with 'maria.rodriguez@example.com' on #userEmail
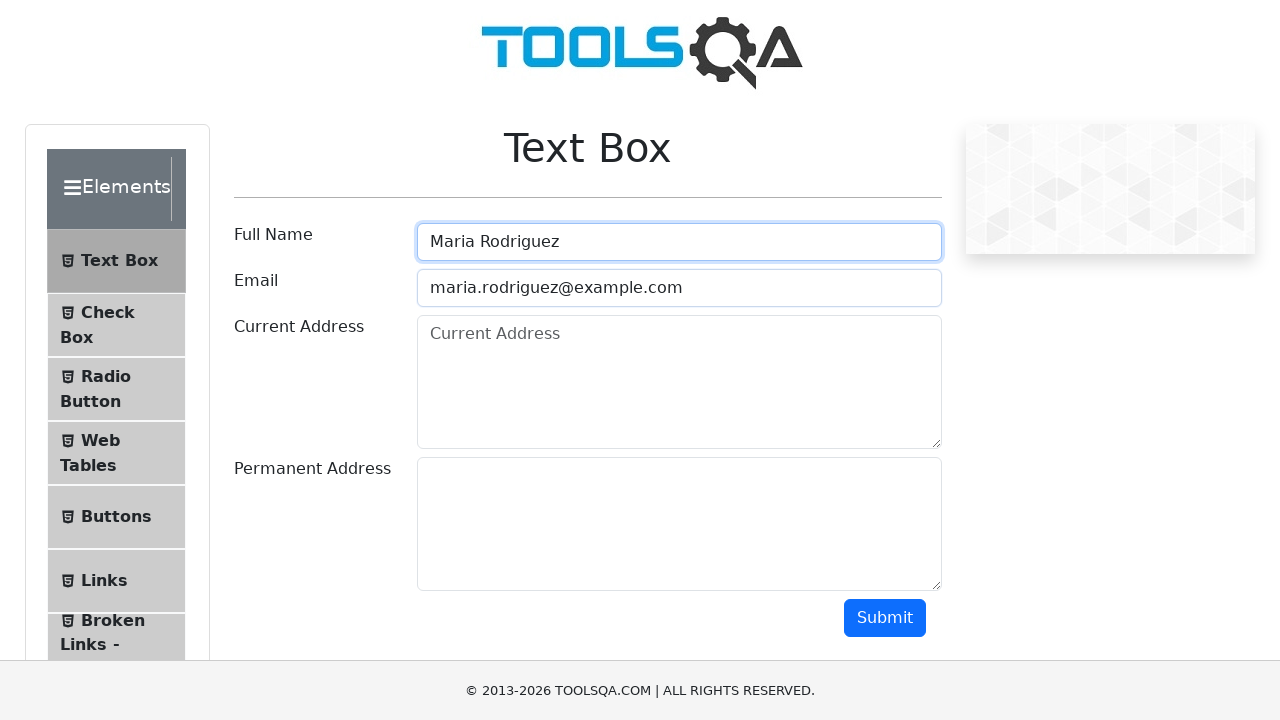

Filled current address field with '123 Main Street, Apt 4B' on #currentAddress
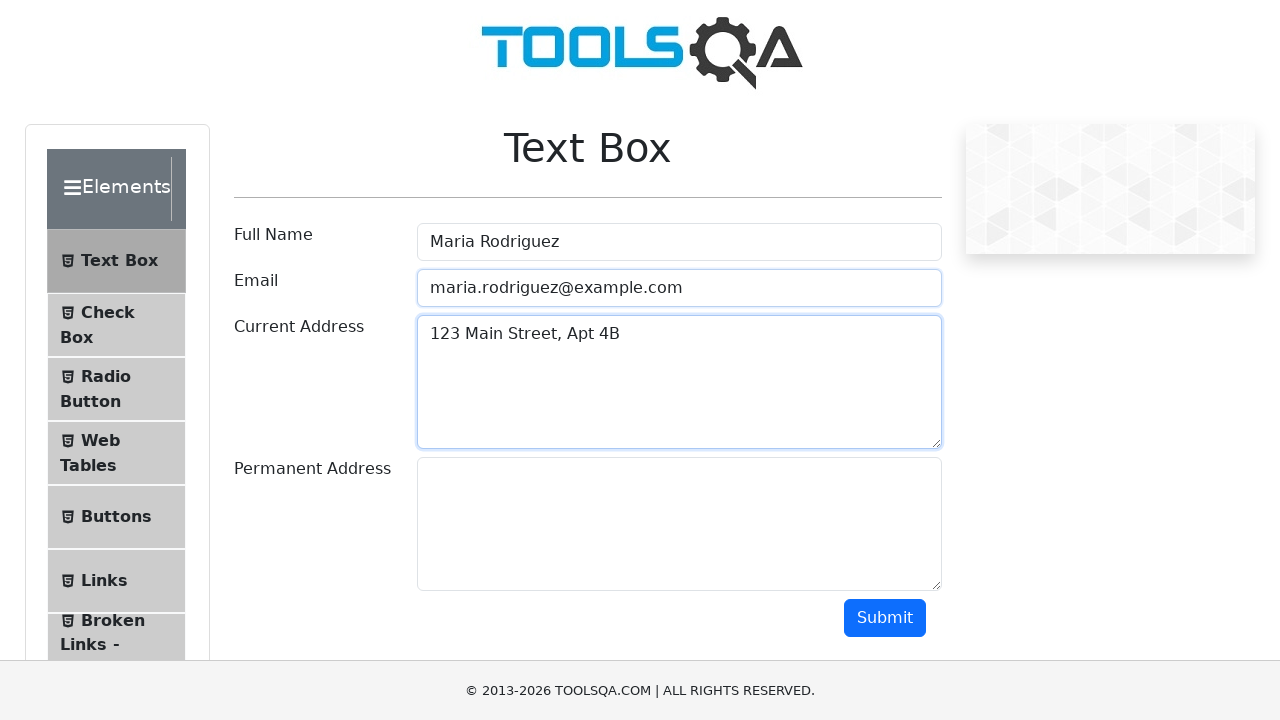

Filled permanent address field with '456 Oak Avenue, Suite 100' on #permanentAddress
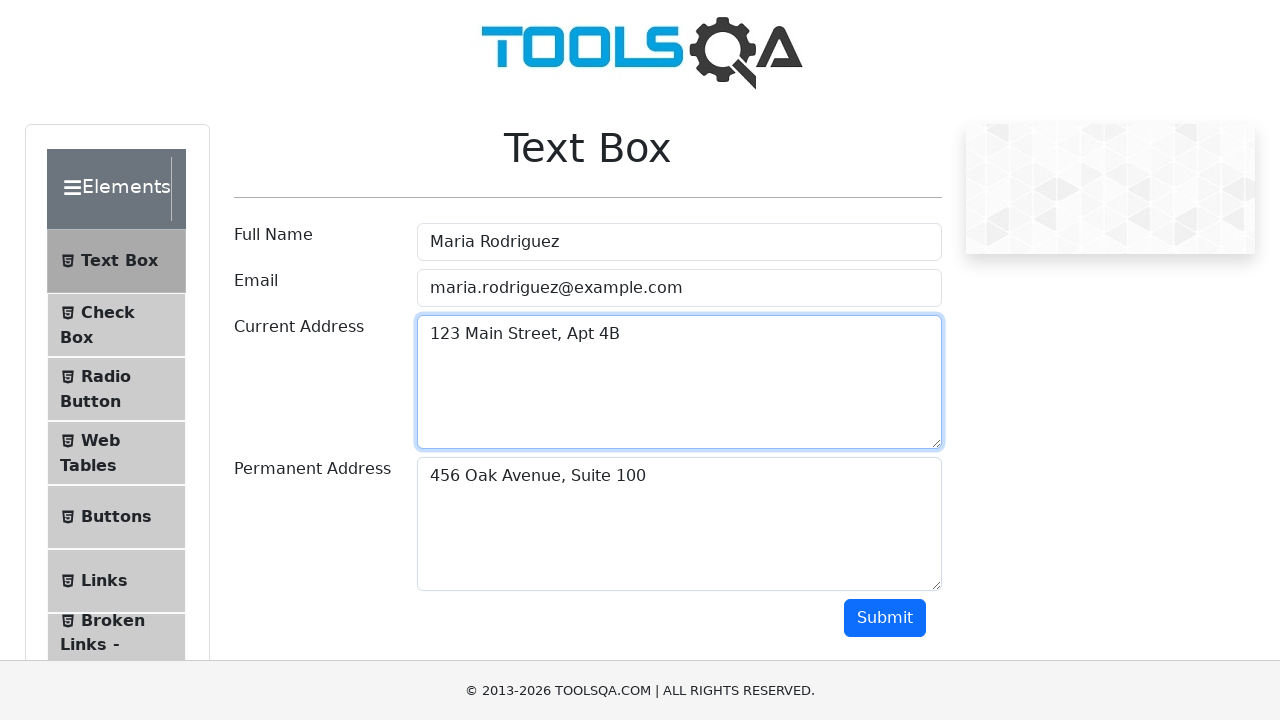

Clicked submit button to submit the form at (885, 618) on button#submit
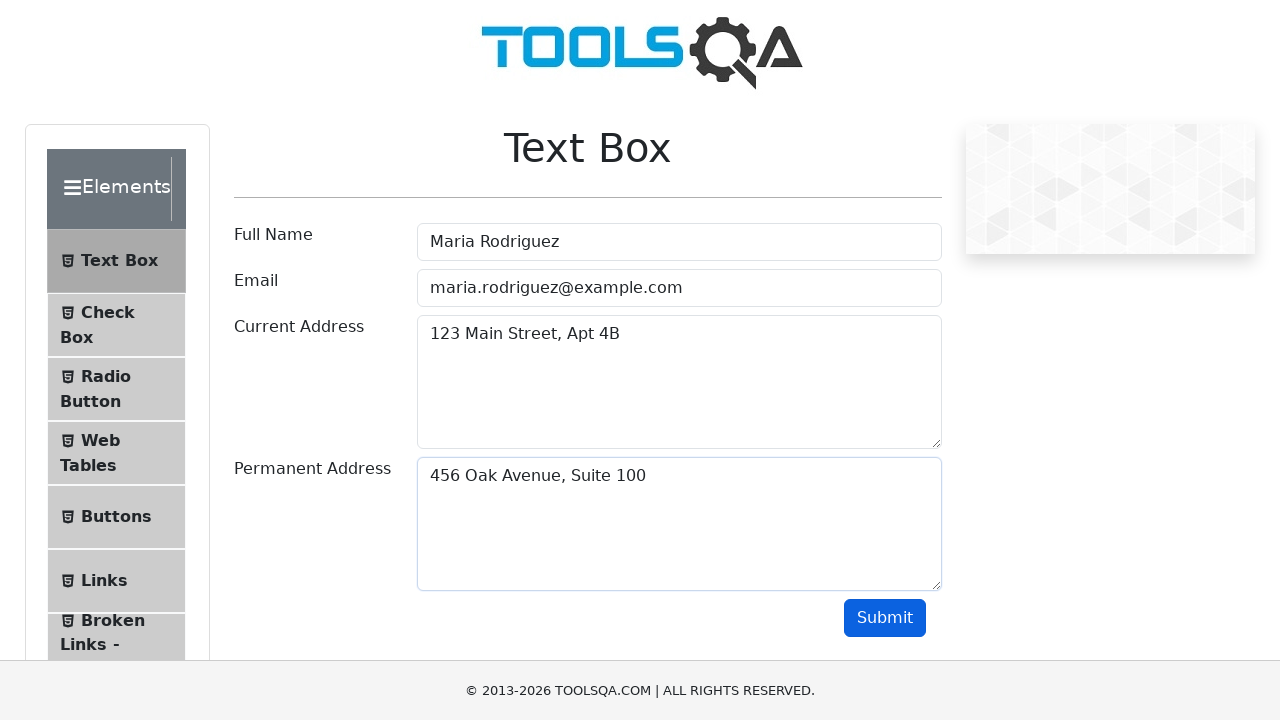

Form output appeared after submission
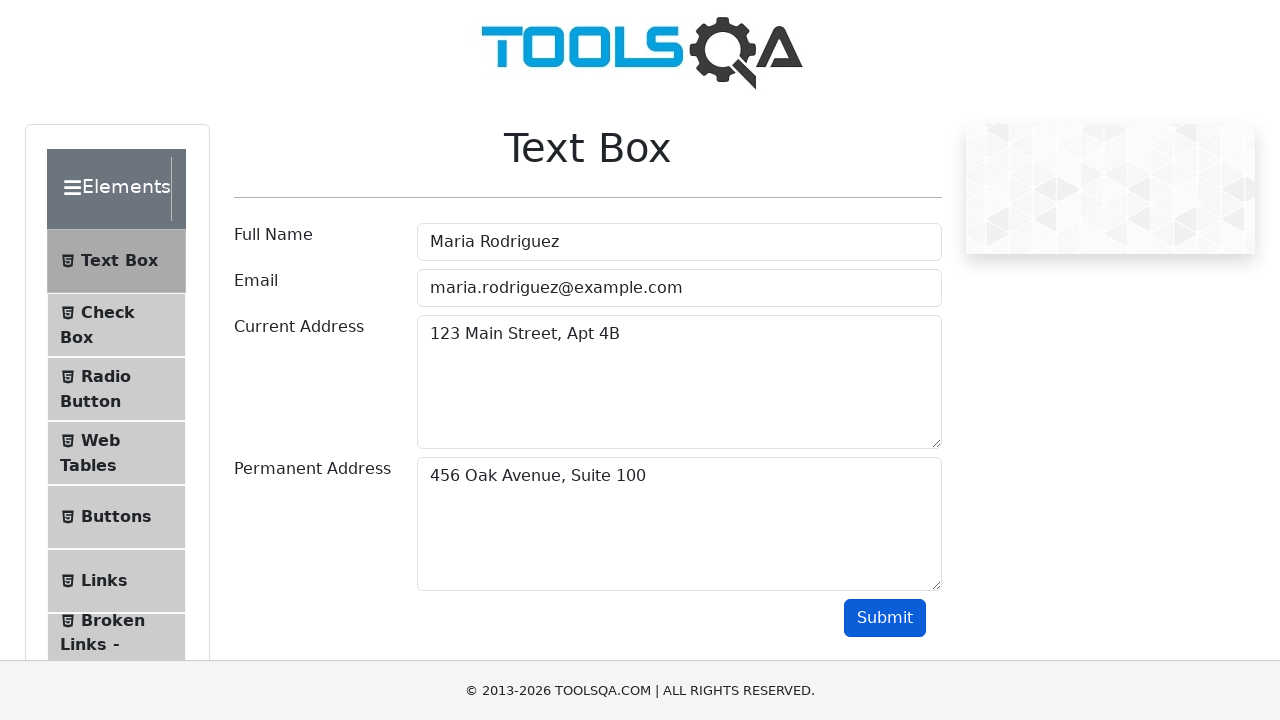

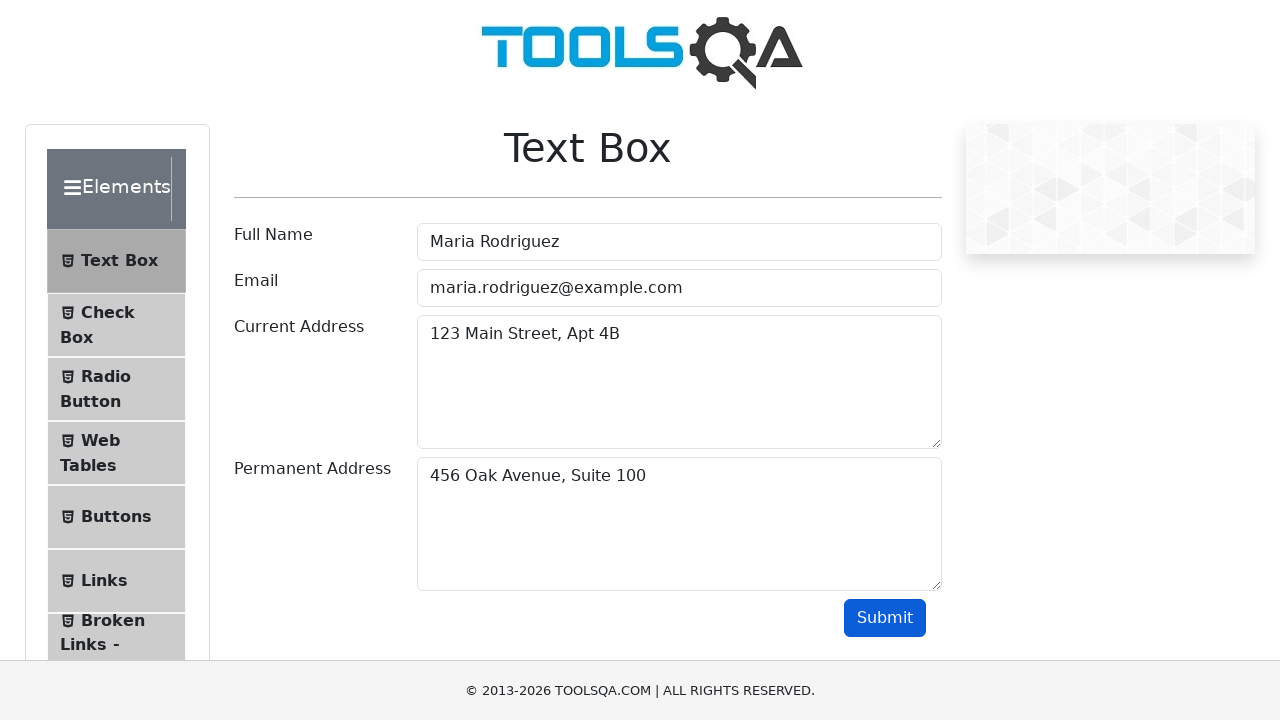